Tests a seller registration form by filling in full name, email, phone number, business brand, and business description fields, then submitting the form.

Starting URL: https://shopdemo-alex-hot.koyeb.app/sell

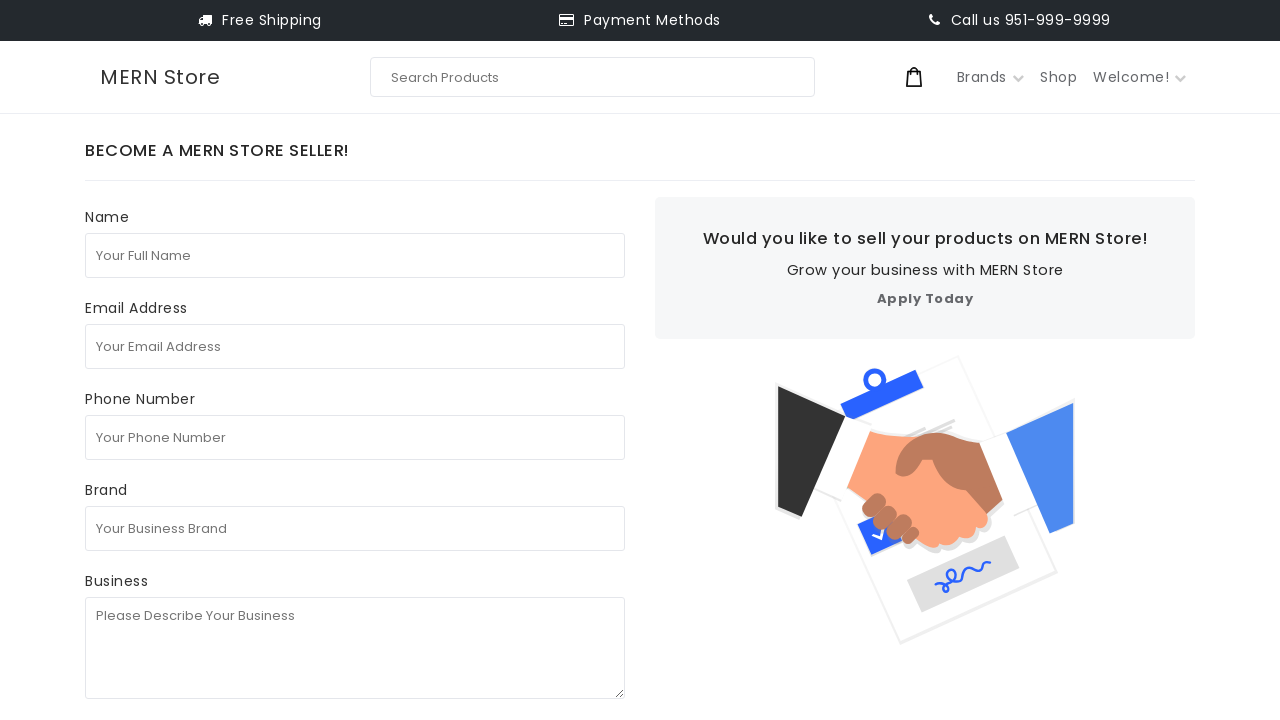

Filled full name field with 'test seller' on internal:attr=[placeholder="Your Full Name"i]
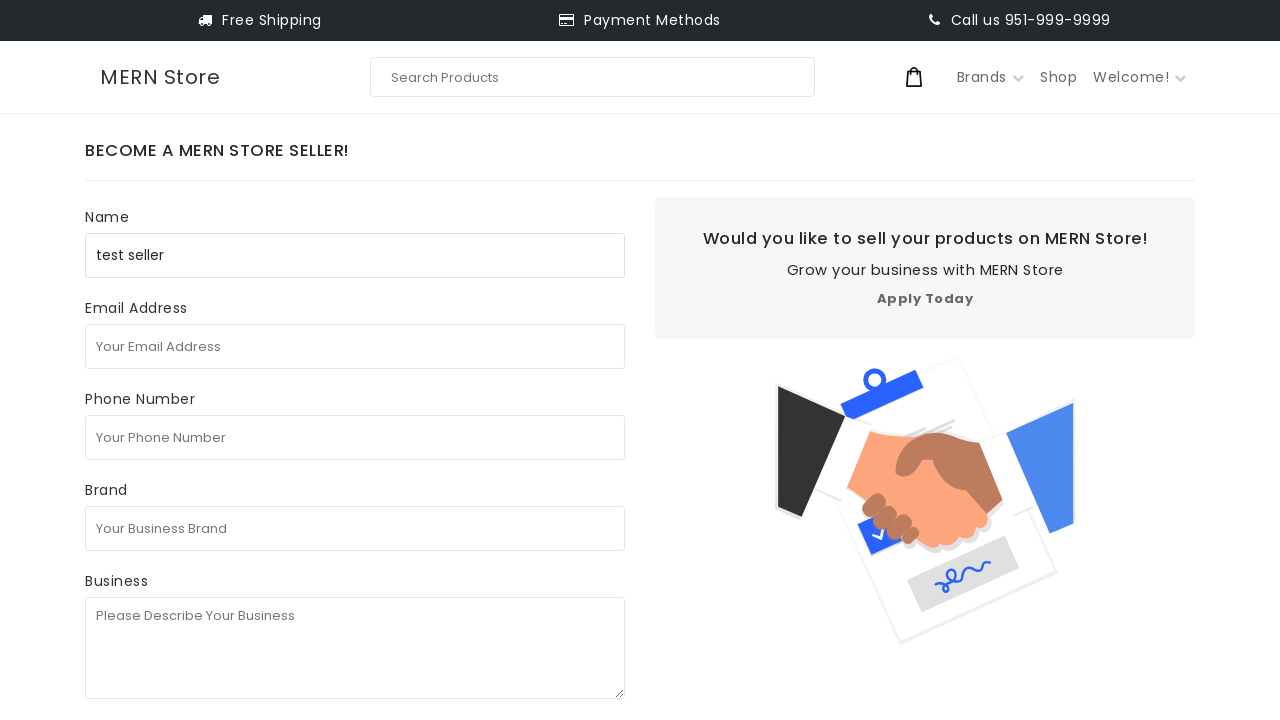

Clicked email address field at (355, 346) on internal:attr=[placeholder="Your Email Address"i]
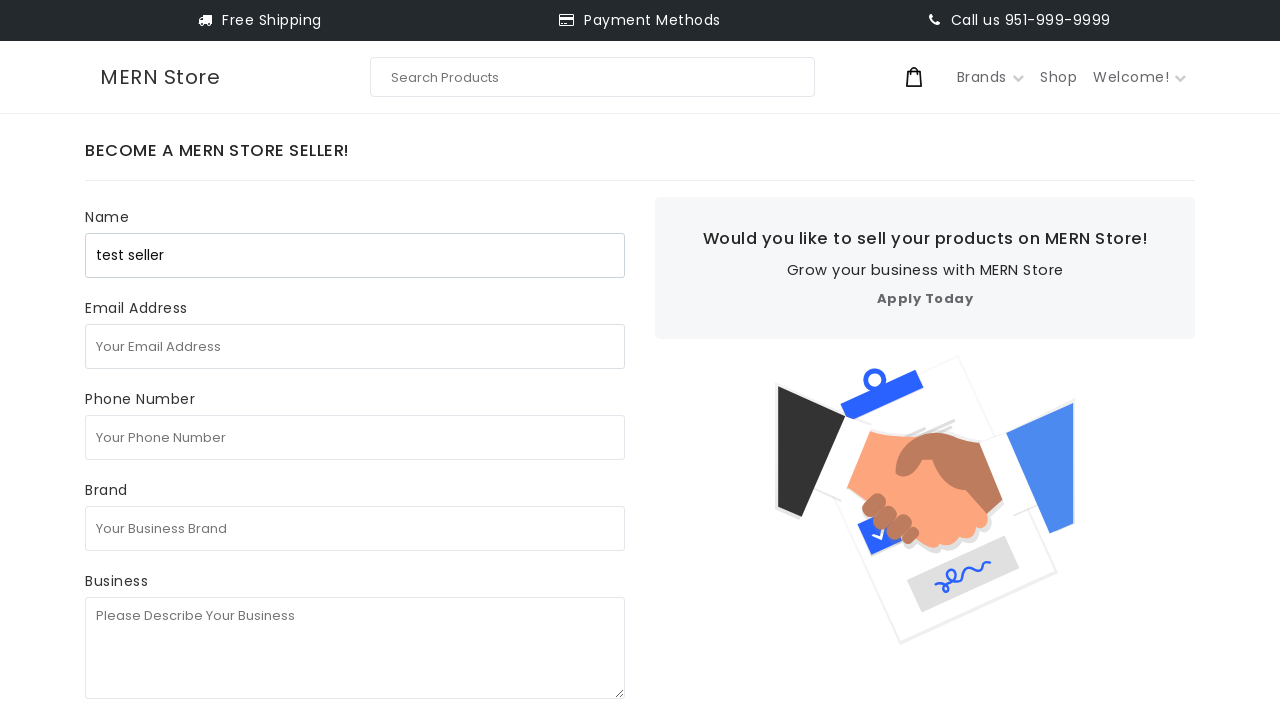

Filled email address field with 'testseller8472@gmail.com' on internal:attr=[placeholder="Your Email Address"i]
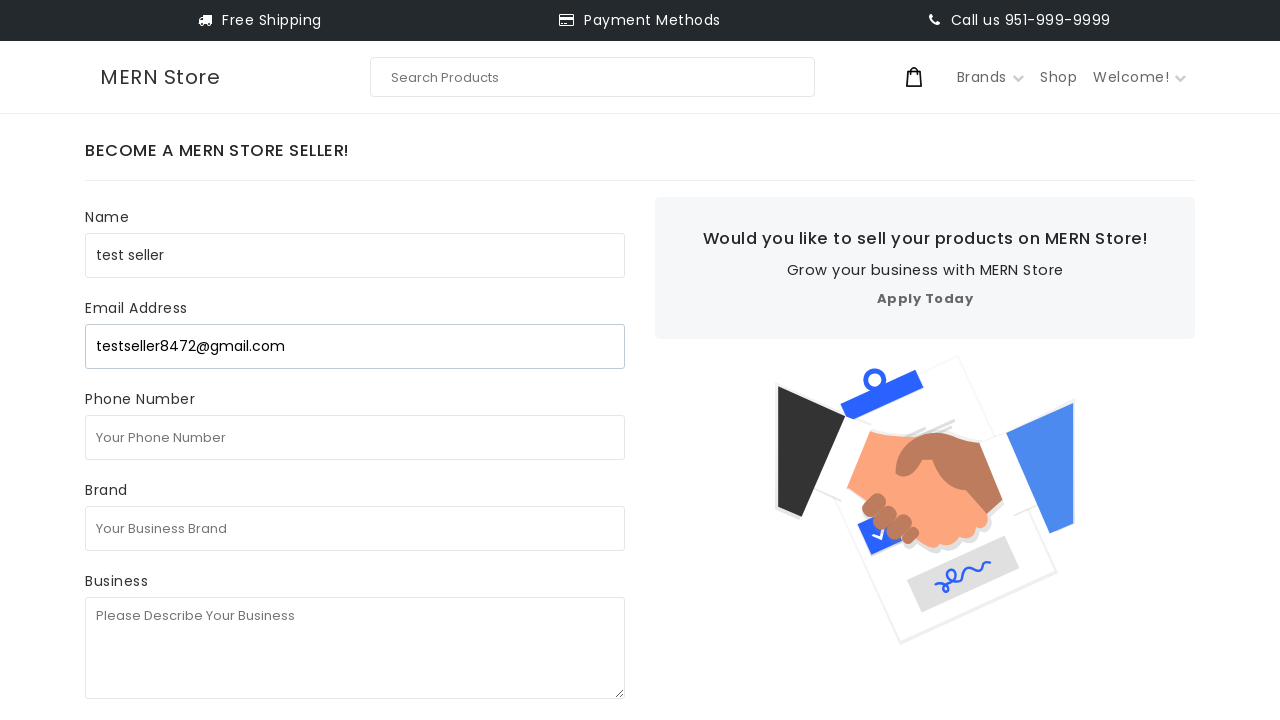

Clicked phone number field at (355, 437) on internal:attr=[placeholder="Your Phone Number"i]
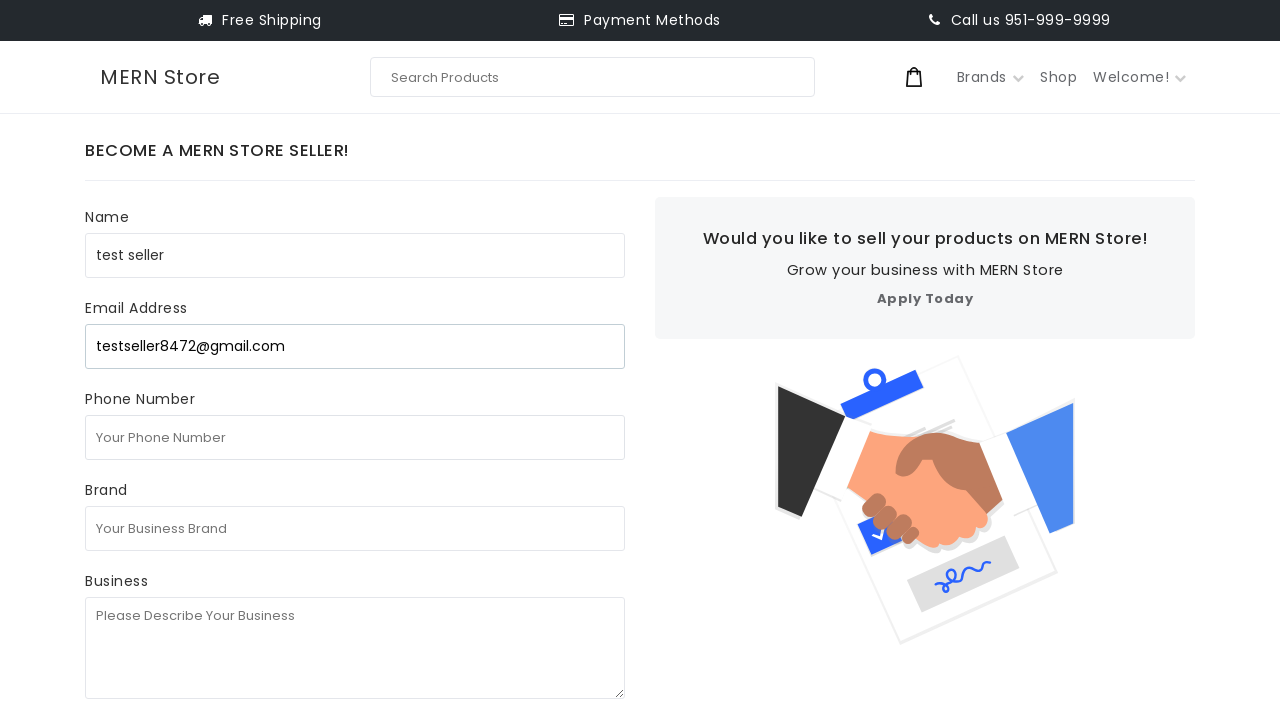

Filled phone number field with '1231231231' on internal:attr=[placeholder="Your Phone Number"i]
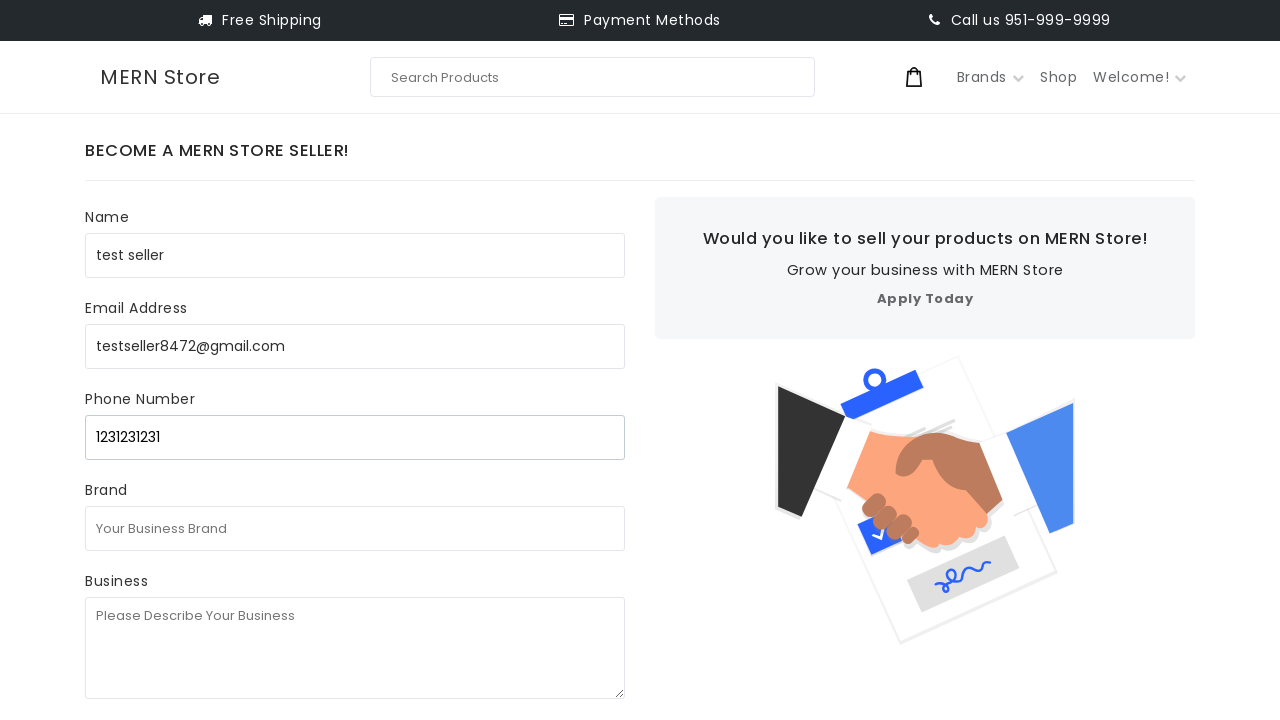

Clicked business brand field at (355, 528) on internal:attr=[placeholder="Your Business Brand"i]
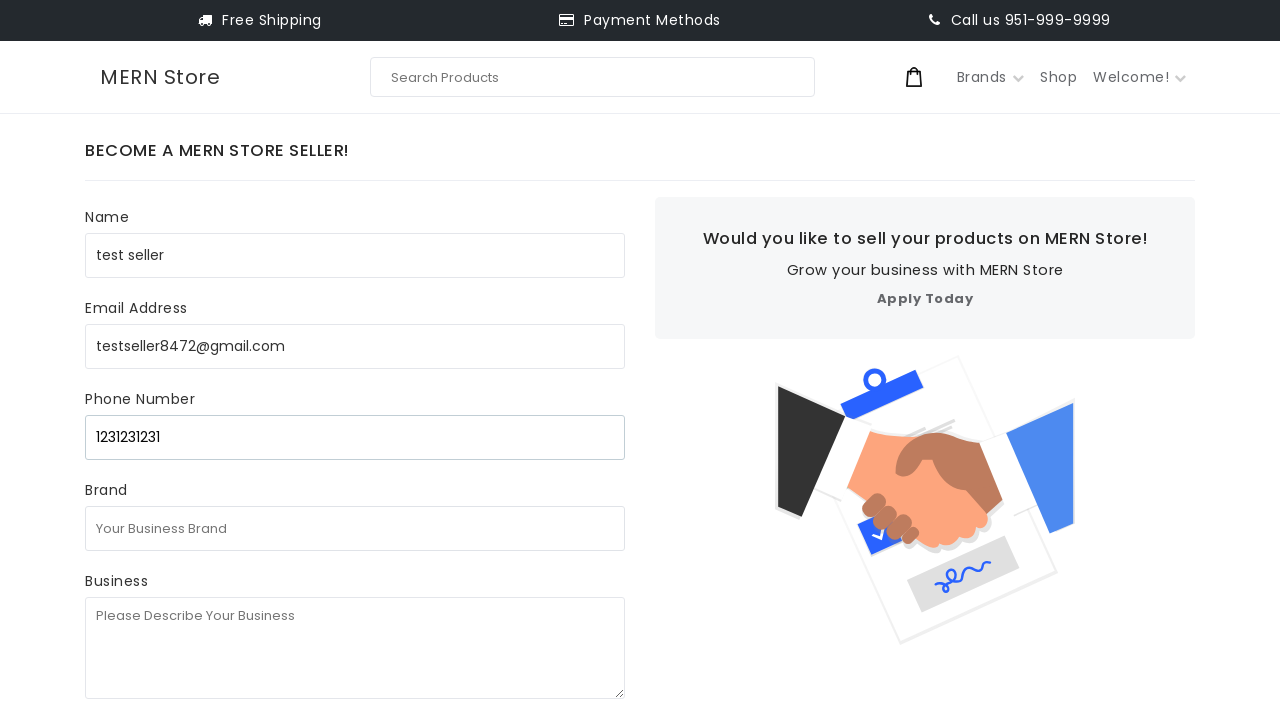

Filled business brand field with 'test business' on internal:attr=[placeholder="Your Business Brand"i]
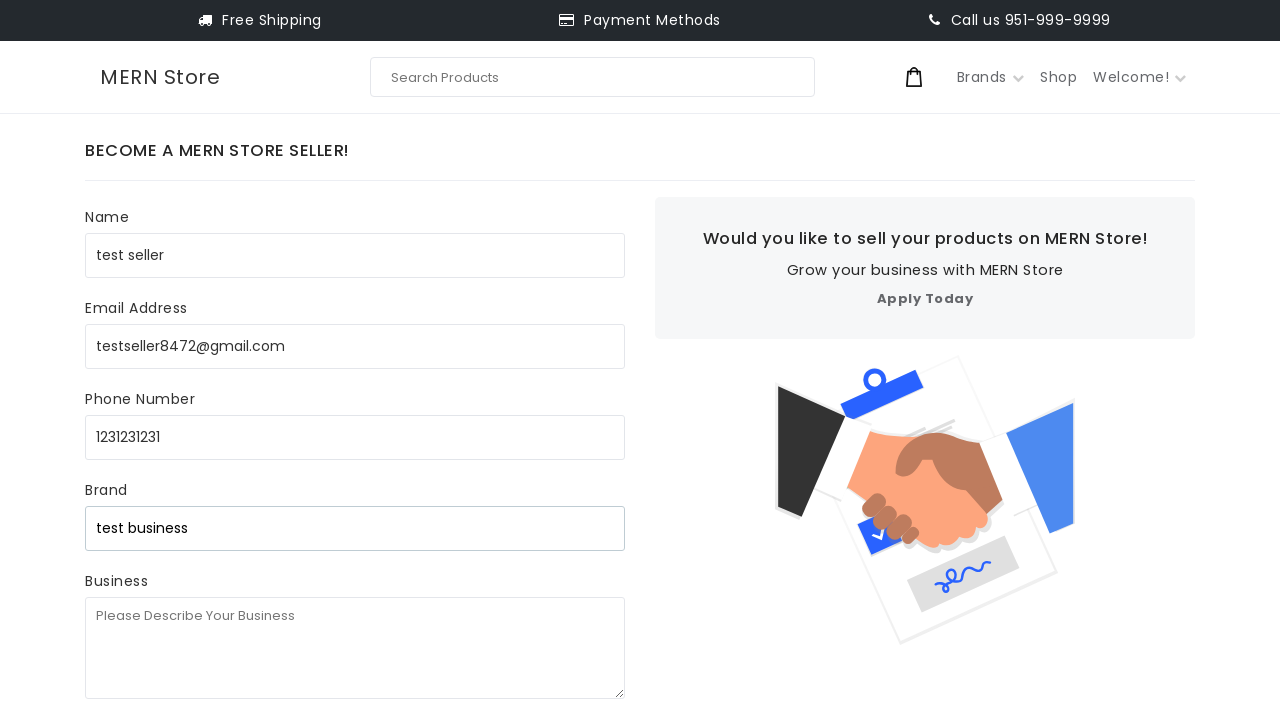

Clicked business description field at (355, 648) on internal:attr=[placeholder="Please Describe Your Business"i]
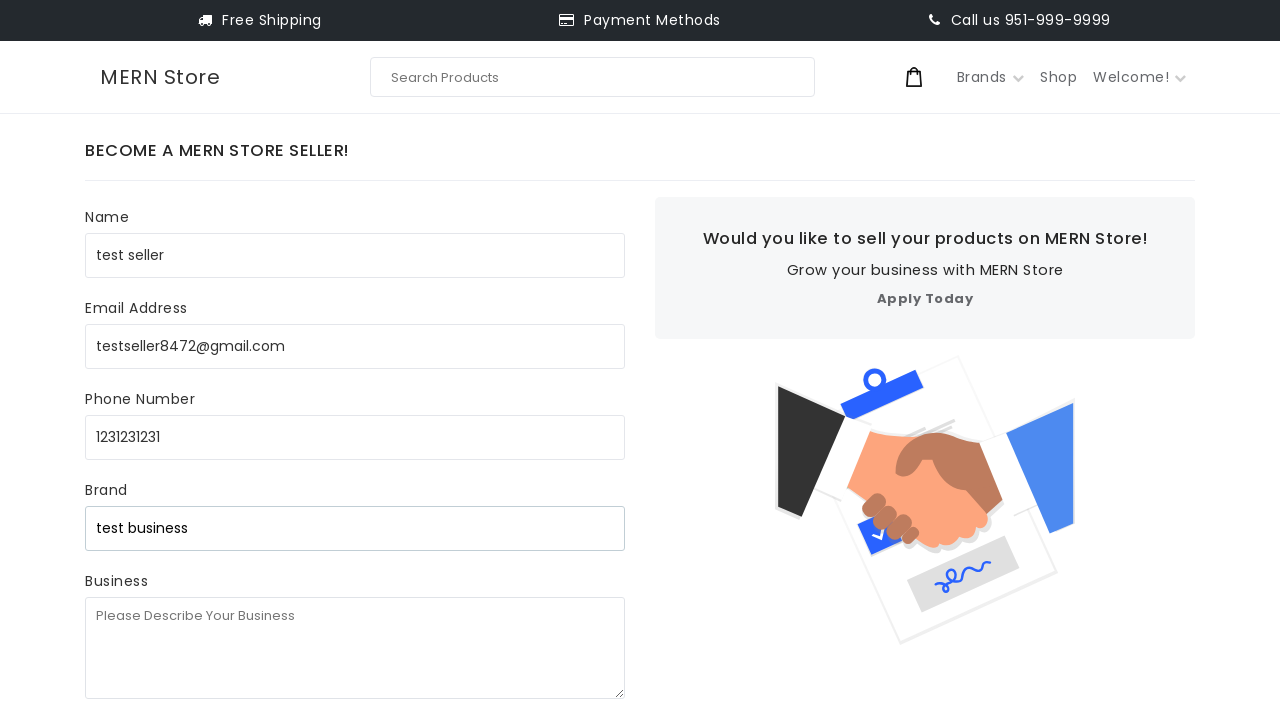

Filled business description field with 'This is a test business description for demonstration purposes.' on internal:attr=[placeholder="Please Describe Your Business"i]
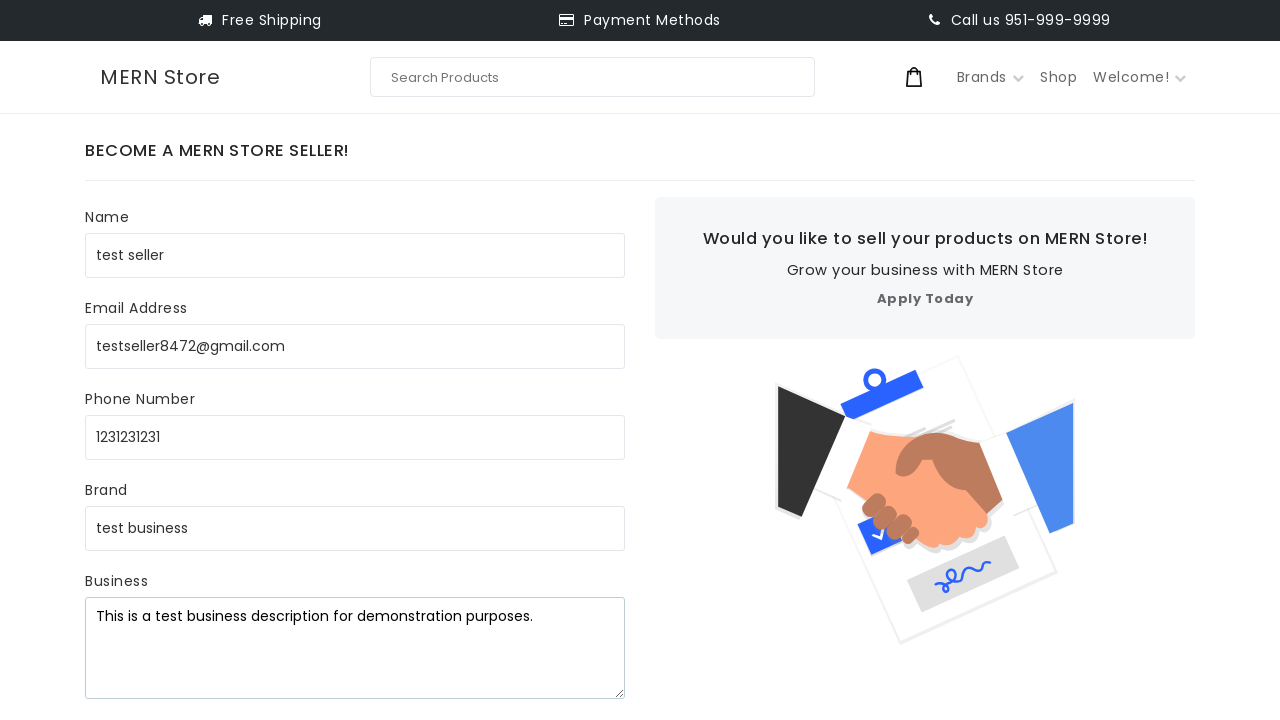

Clicked Submit button to submit the seller registration form at (152, 382) on internal:role=button[name="Submit"i]
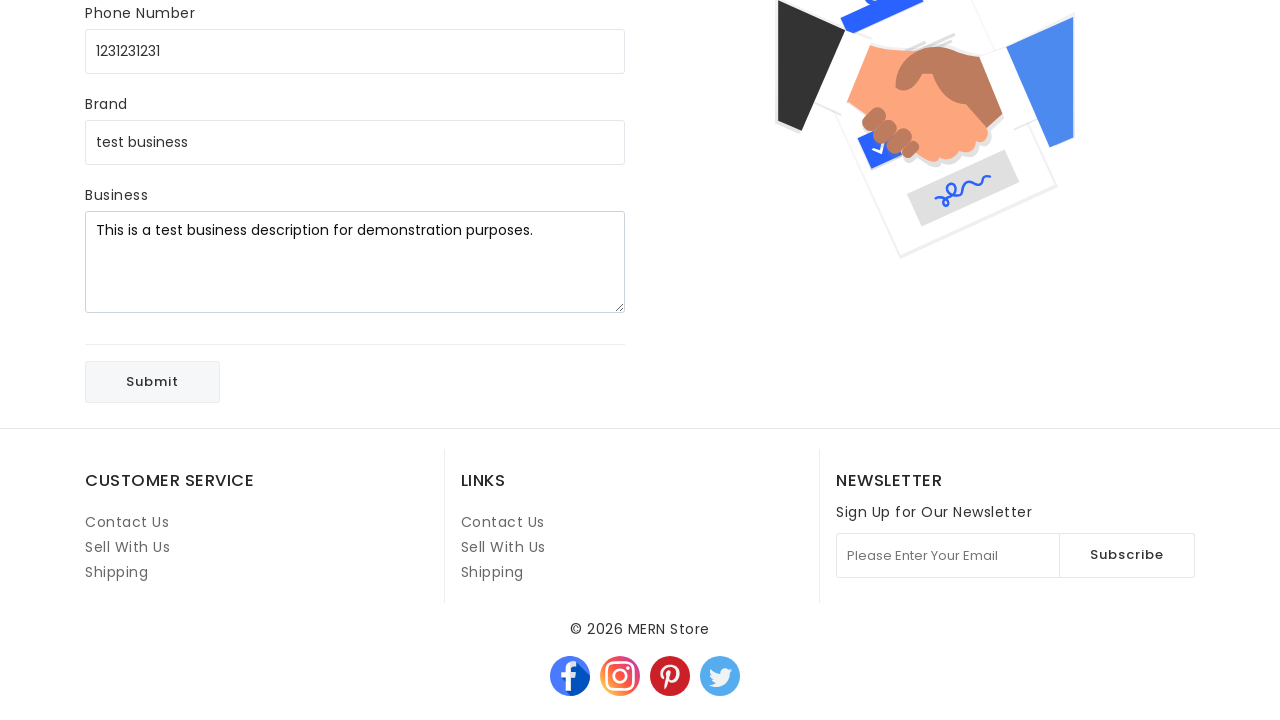

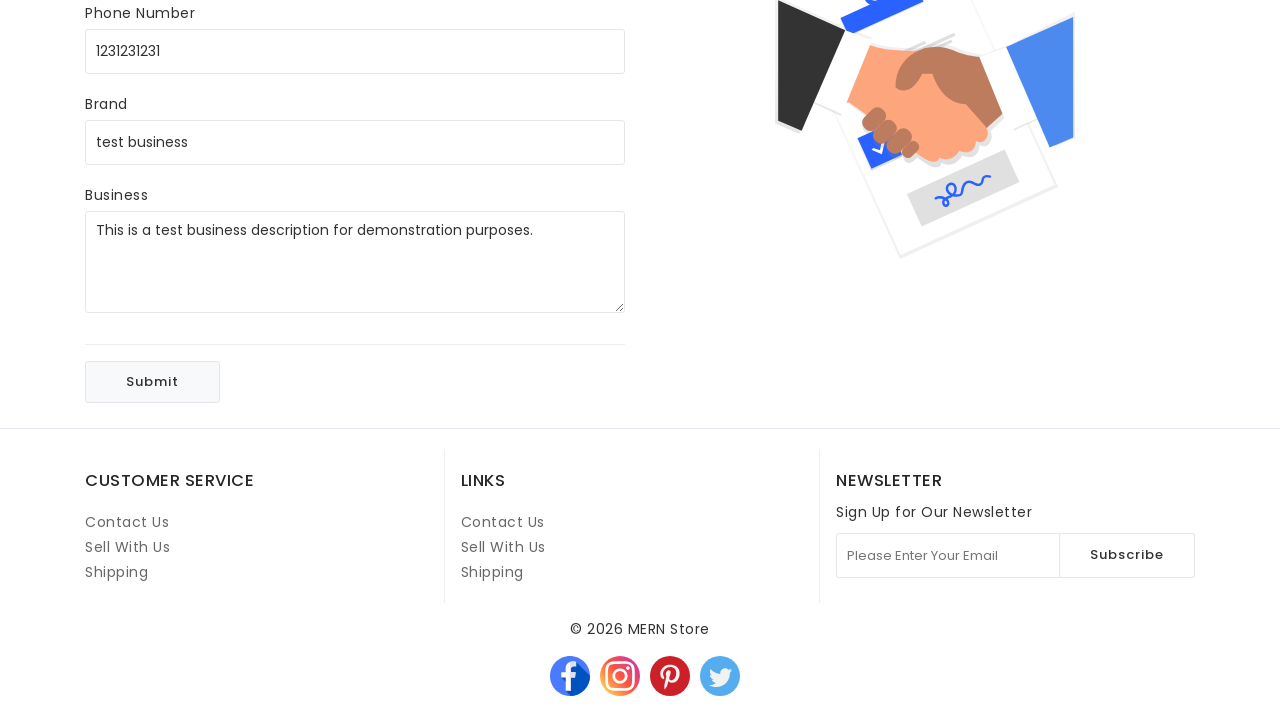